Tests that clicking the Register link navigates to the registration page and displays the expected heading

Starting URL: https://parabank.parasoft.com/parabank/index.htm

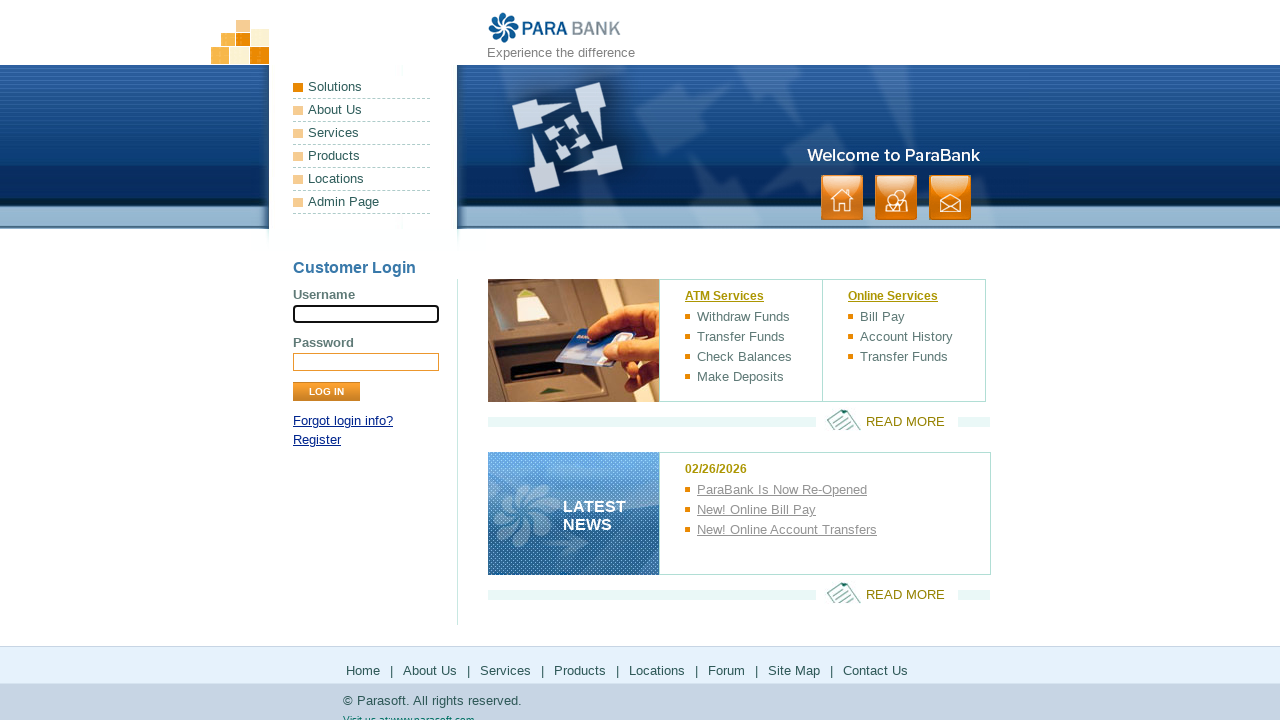

Clicked Register link at (317, 440) on xpath=//a[text()='Register']
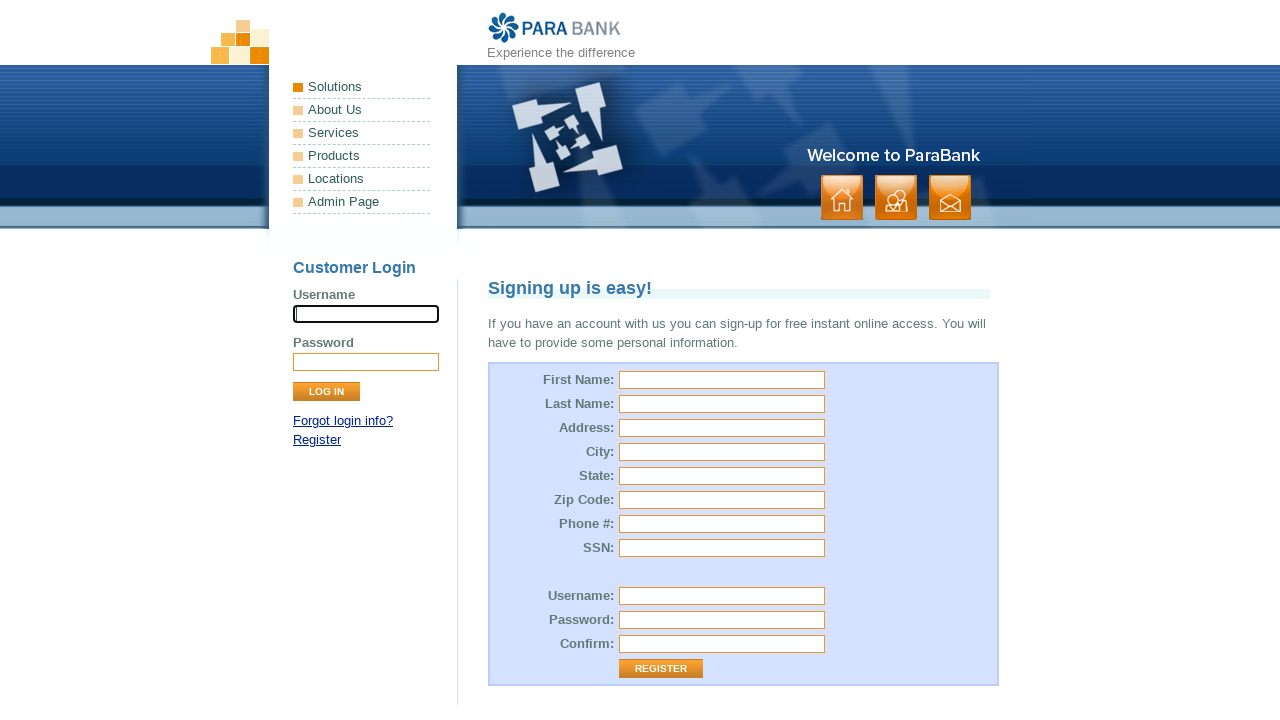

Verified registration page heading 'Signing up is easy!' is displayed
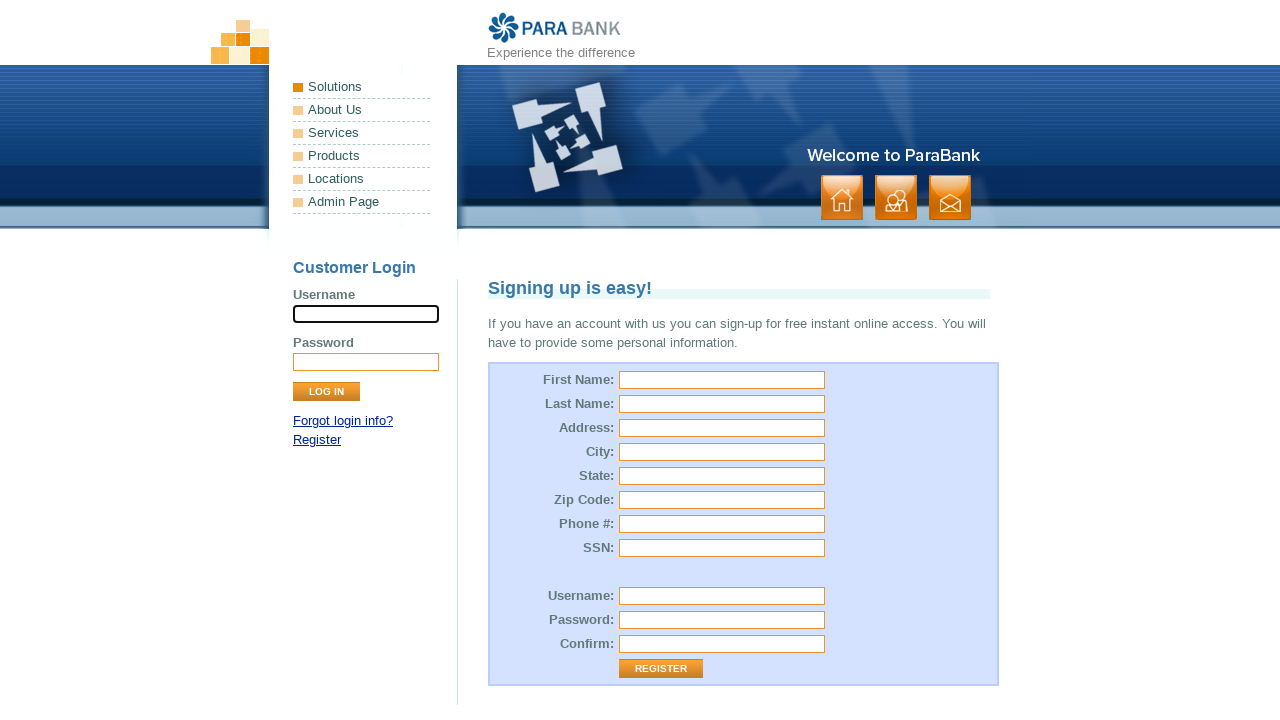

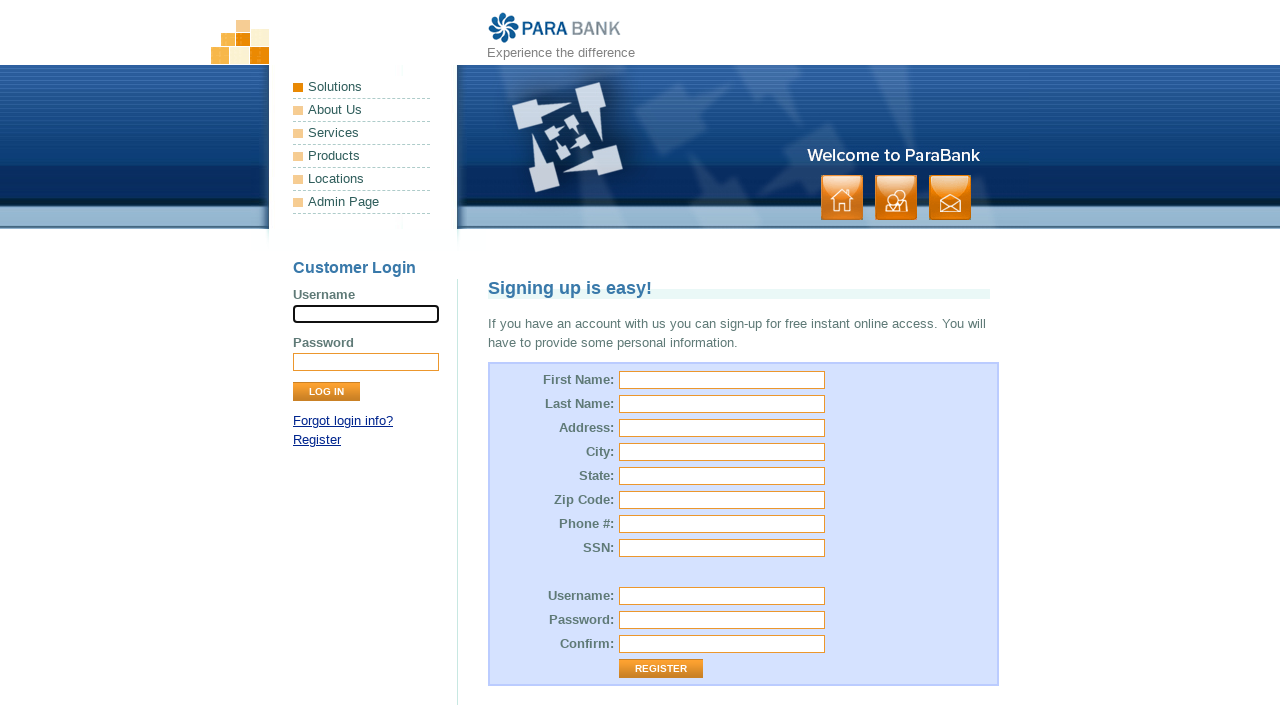